Tests login functionality with incorrect credentials and verifies that an appropriate error message is displayed

Starting URL: https://www.saucedemo.com

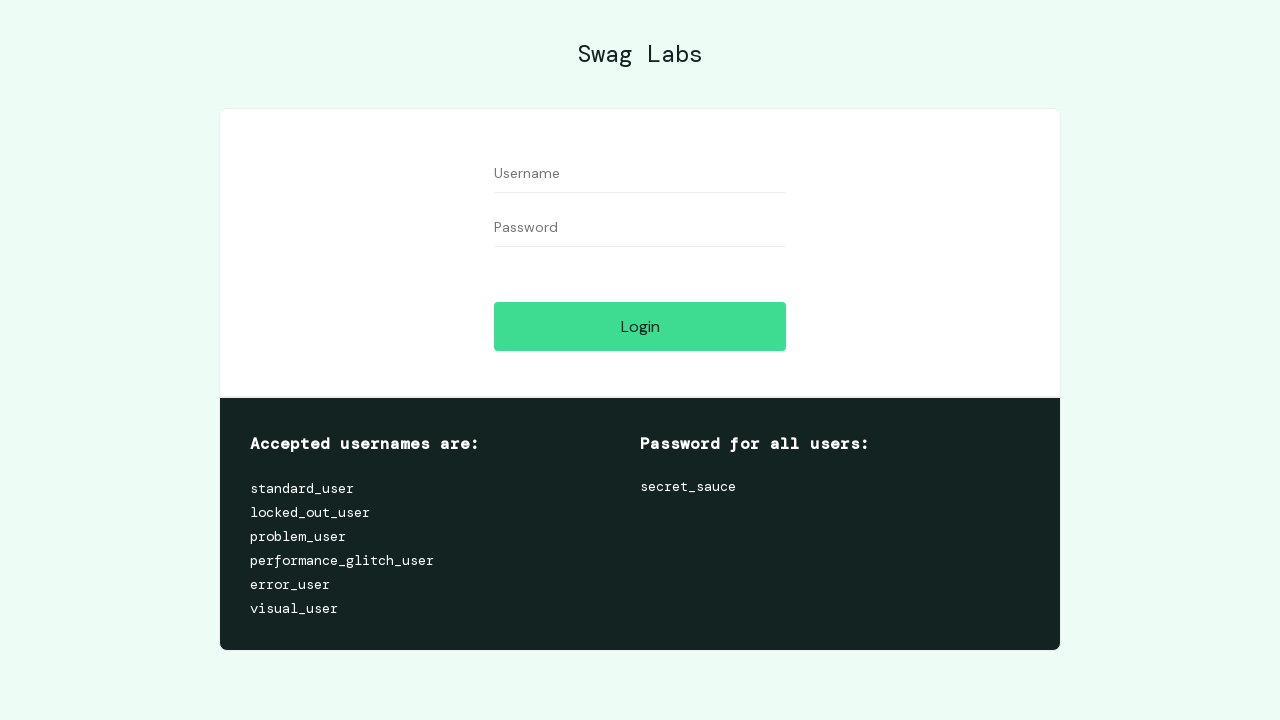

Filled username field with 'standard_user' on #user-name
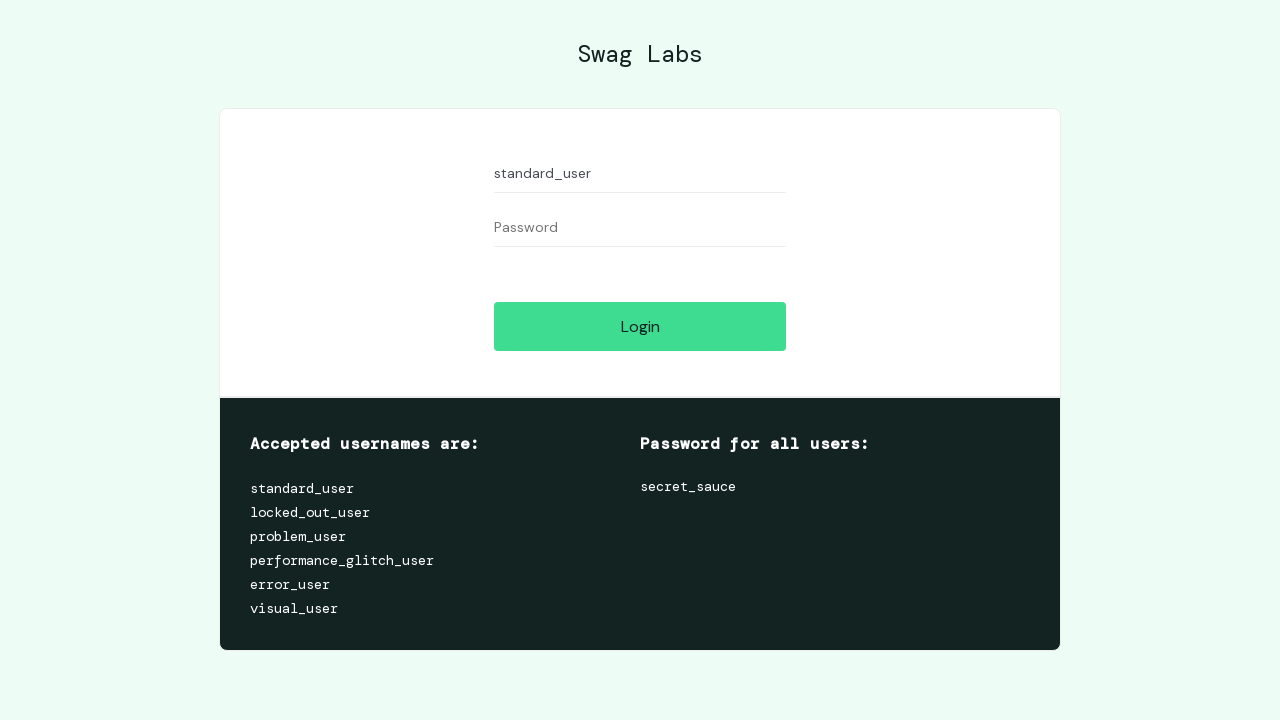

Filled password field with incorrect password 'secret_' on #password
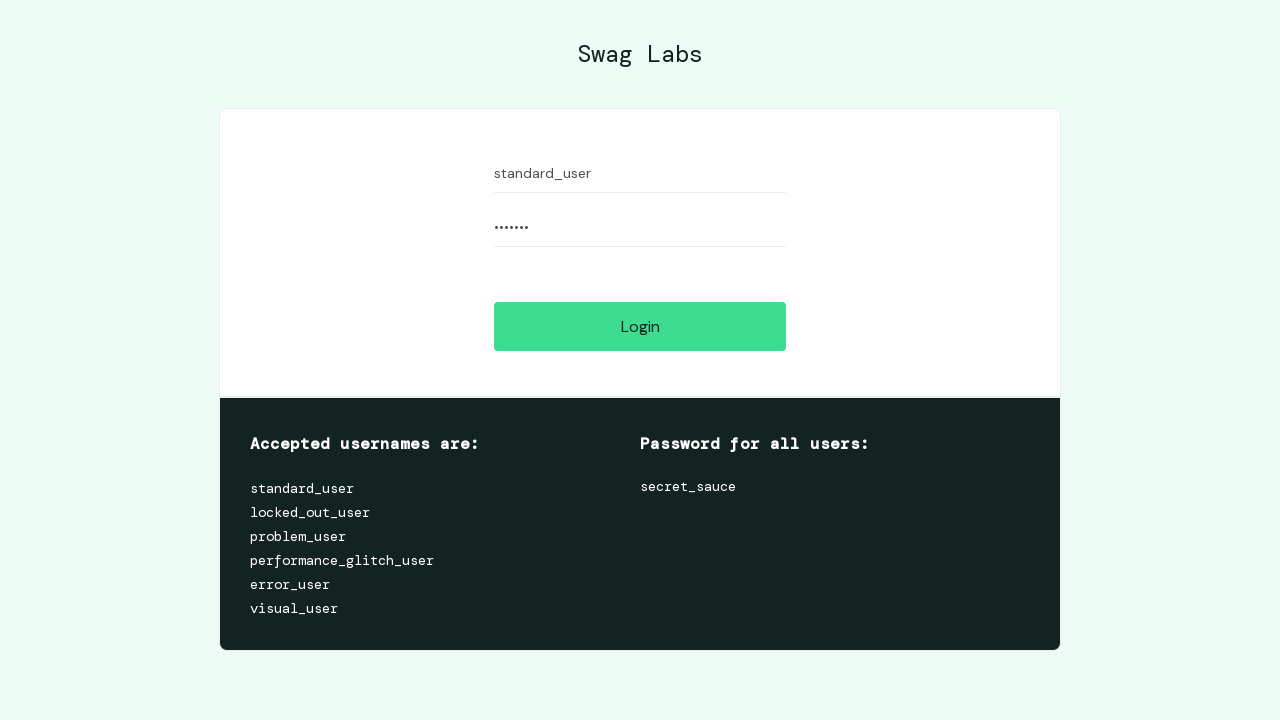

Clicked login button at (640, 326) on #login-button
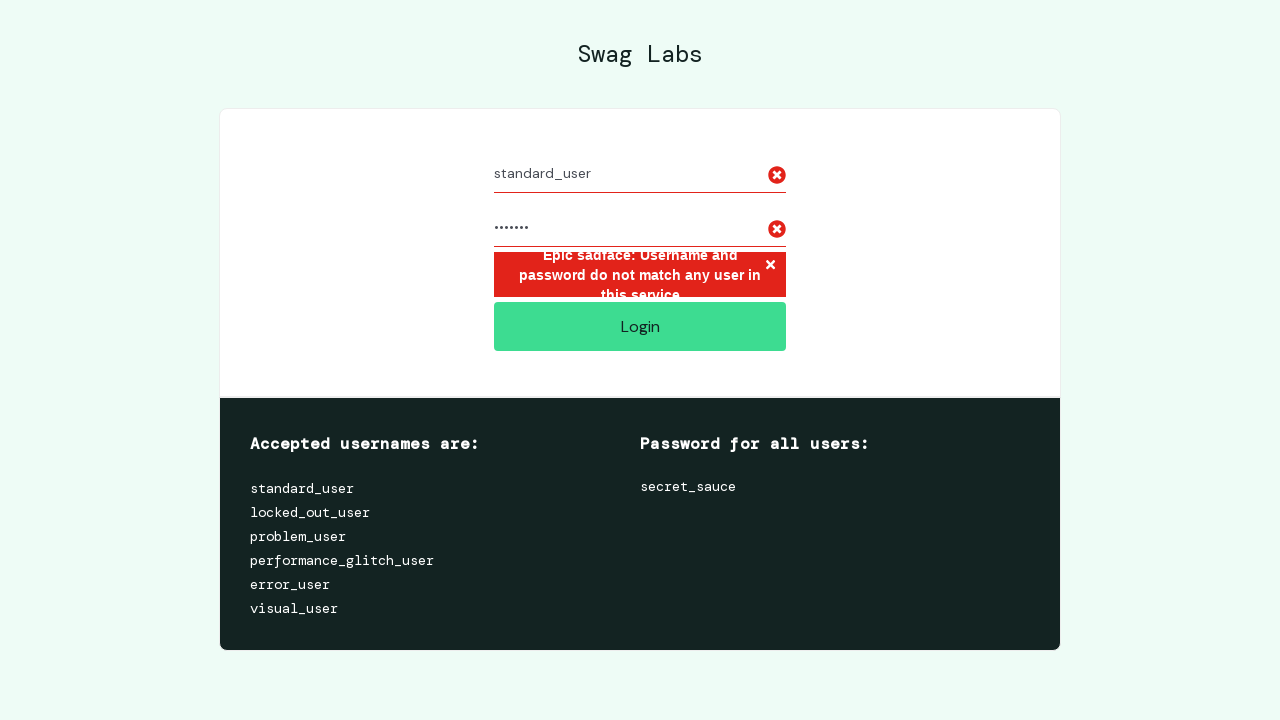

Error message element appeared after login attempt
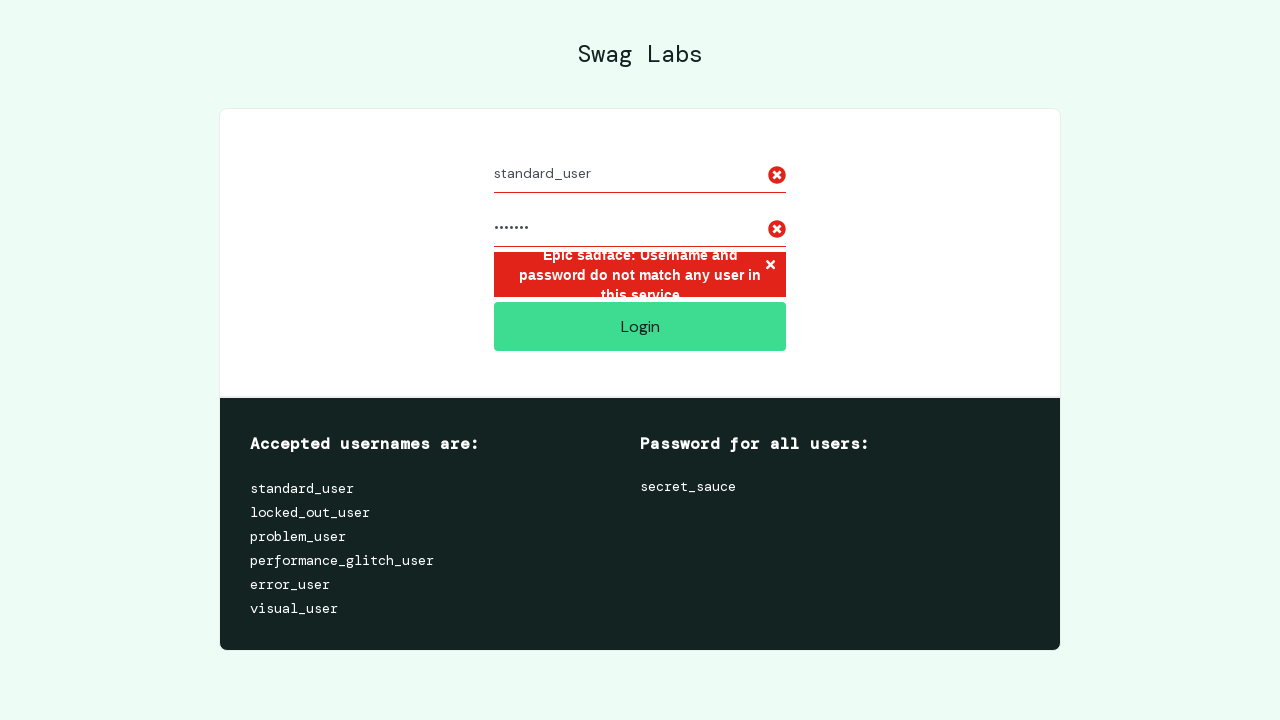

Retrieved error message text: 'Epic sadface: Username and password do not match any user in this service'
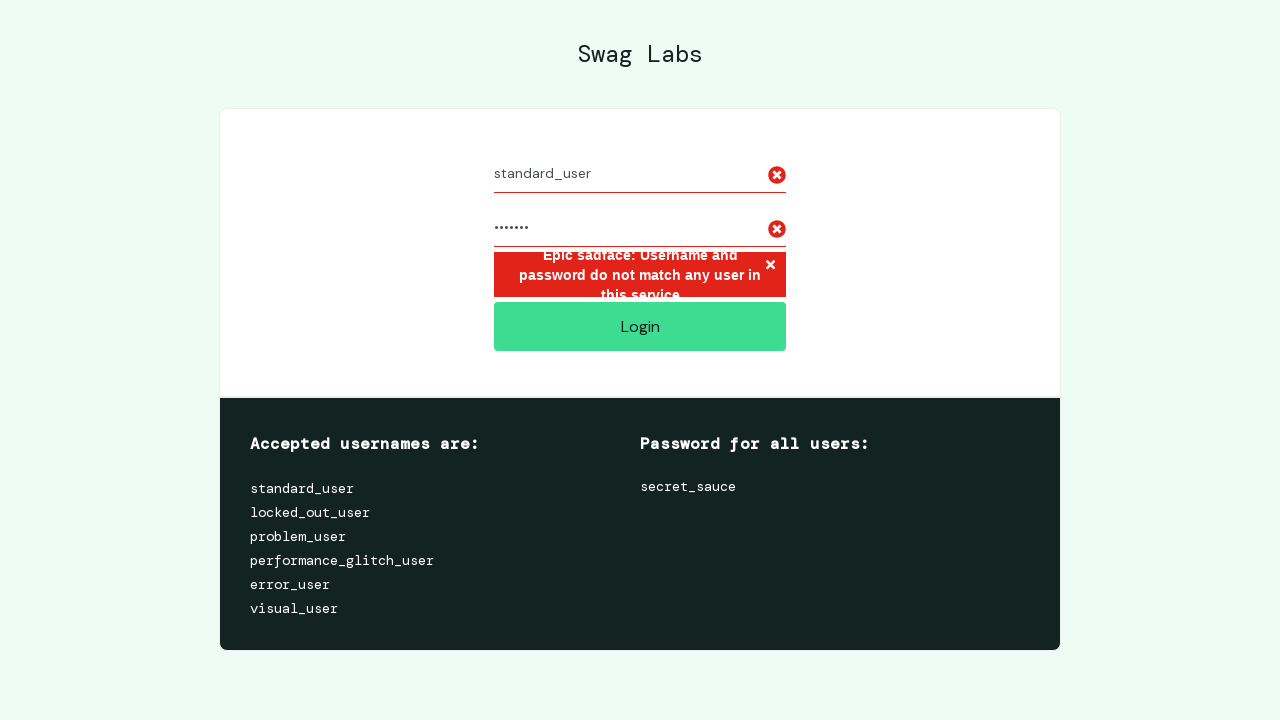

Verified error message matches expected text for incorrect credentials
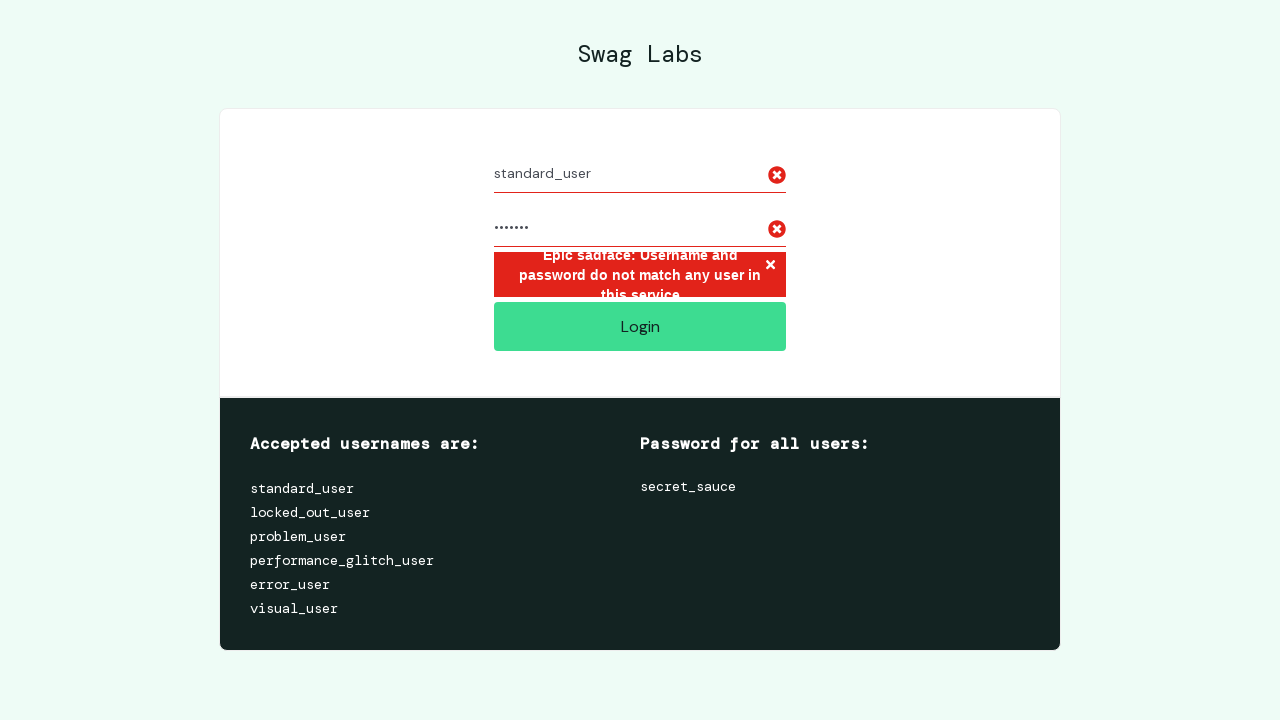

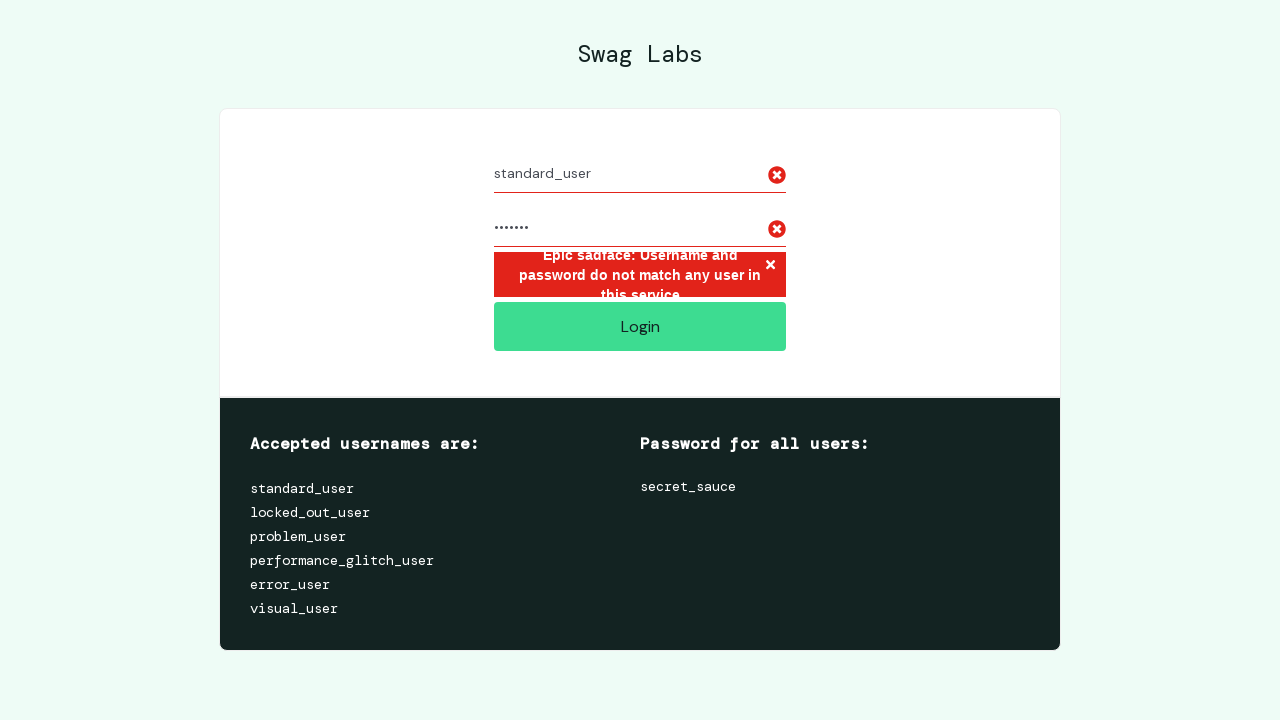